Tests hover functionality by hovering over a user element and verifying that the hover text displays correctly

Starting URL: https://the-internet.herokuapp.com/hovers

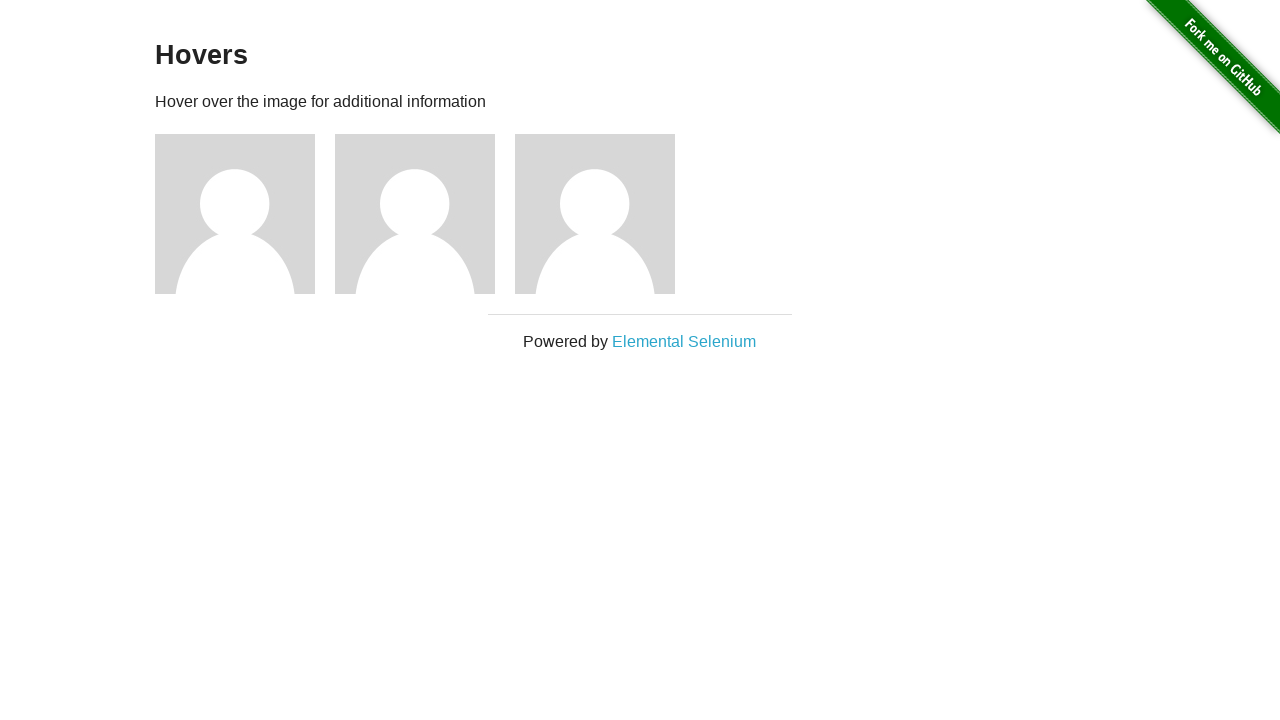

Navigated to hovers test page
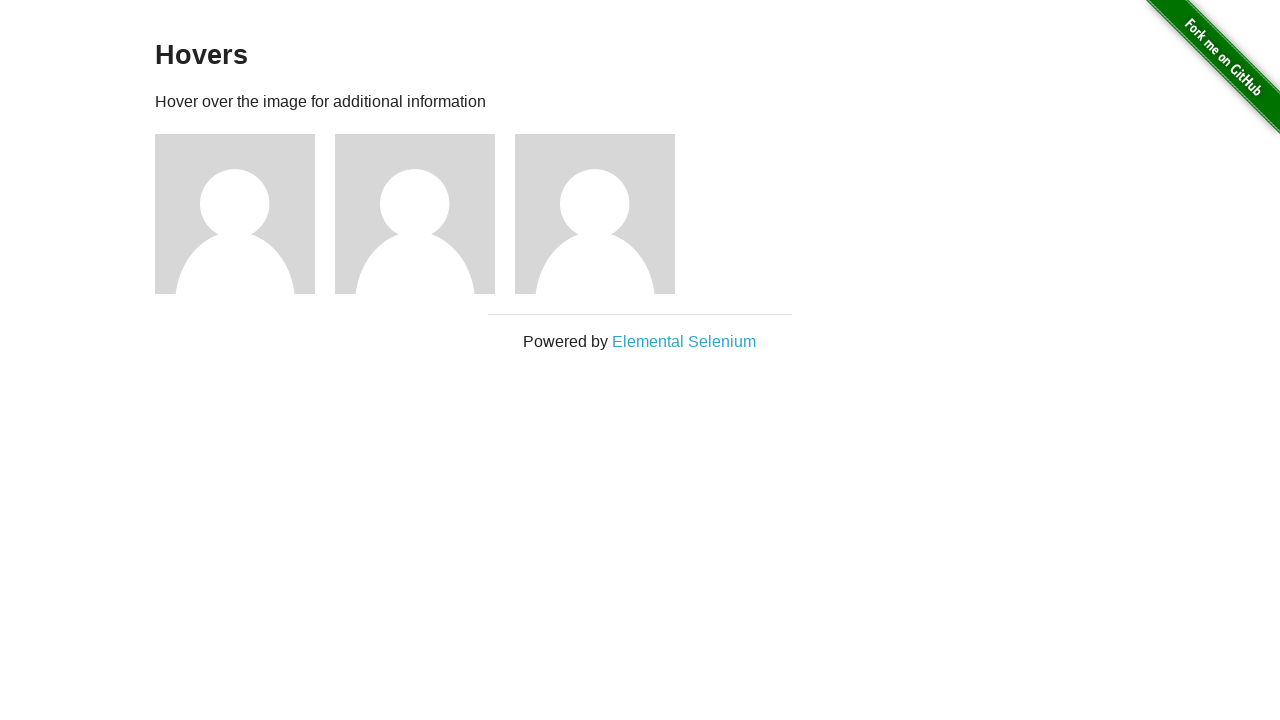

Hovered over the first user element at (245, 214) on .example .figure:nth-of-type(1)
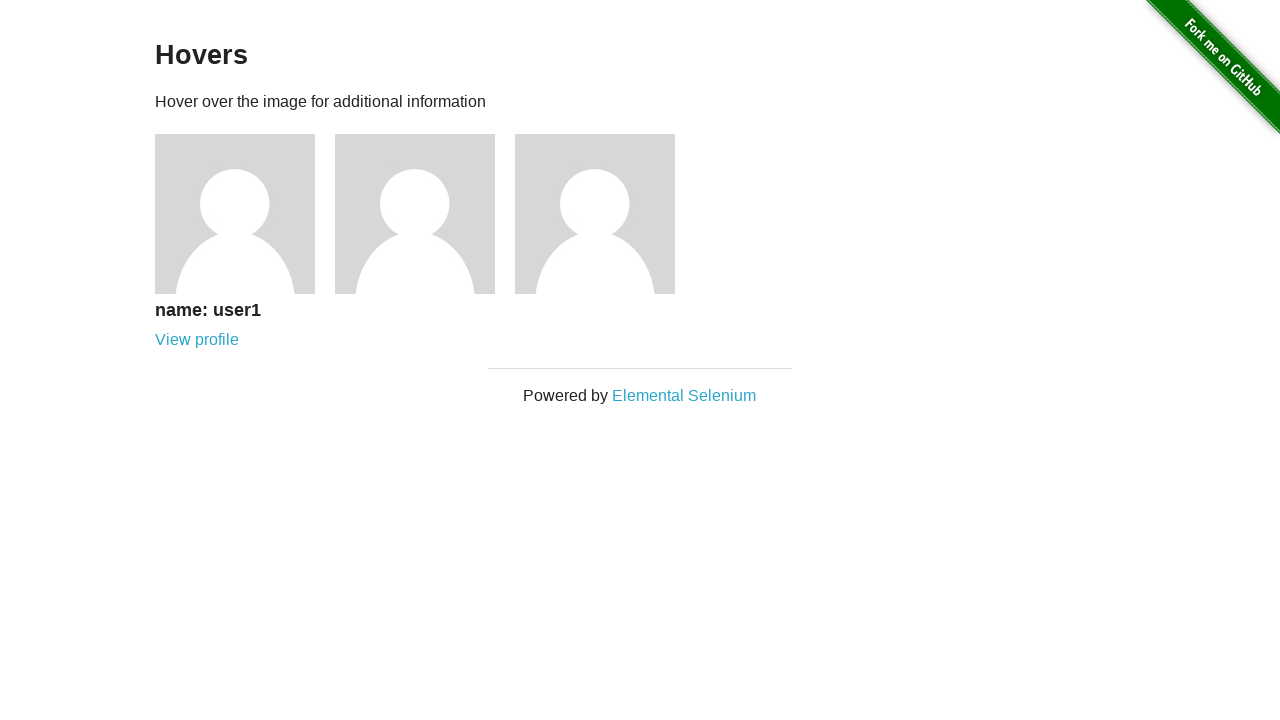

Retrieved hover text from first user element
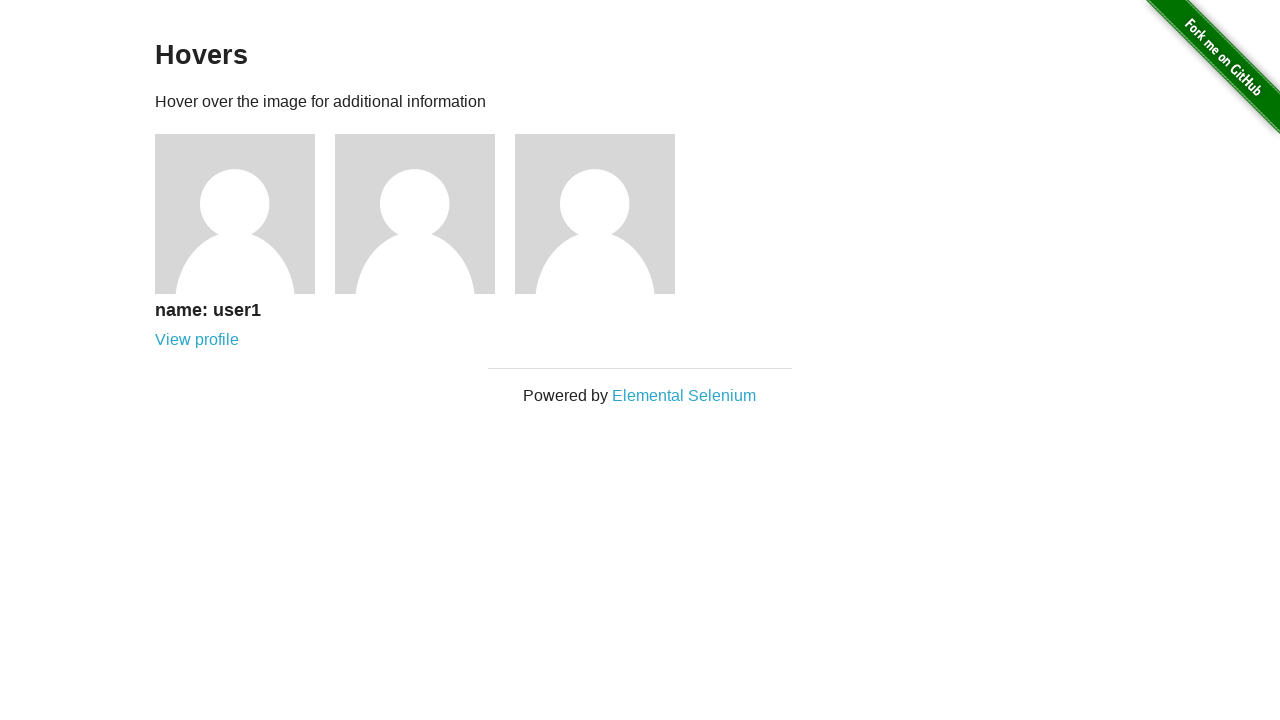

Verified hover text displays correctly as 'name: user1'
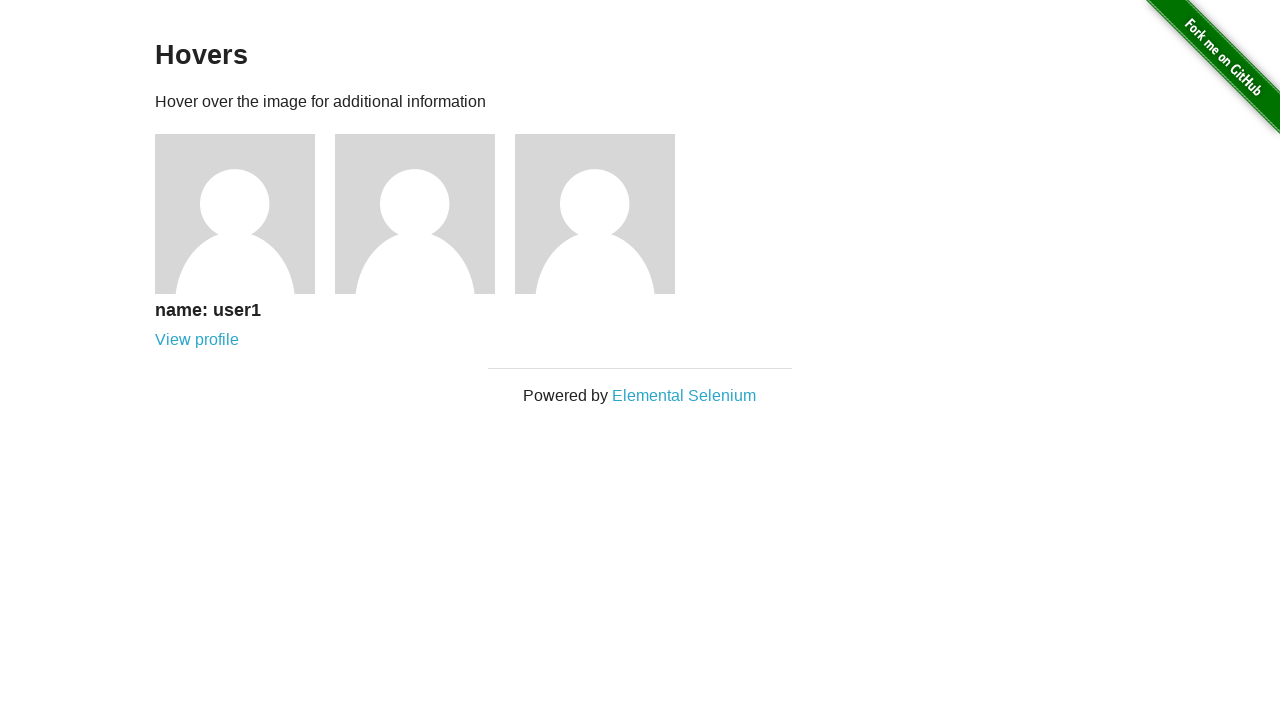

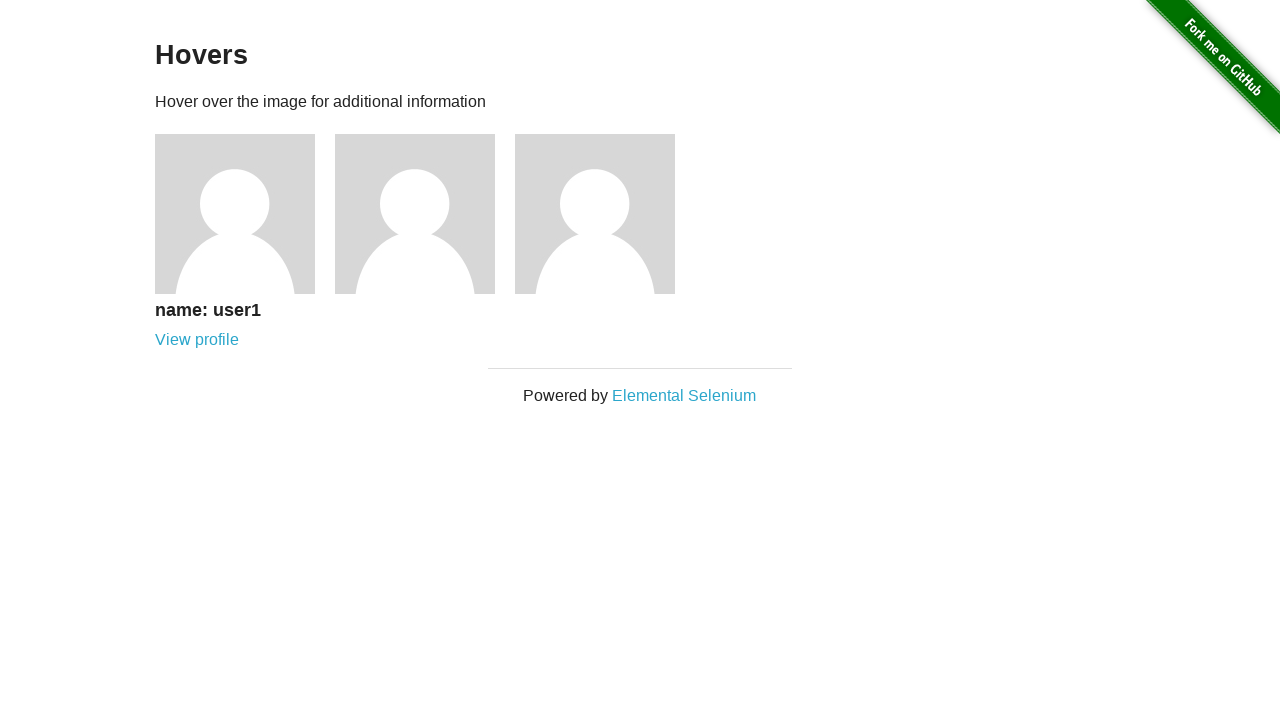